Searches for products starting with 'ca' and verifies the product count

Starting URL: https://rahulshettyacademy.com/seleniumPractise/#/

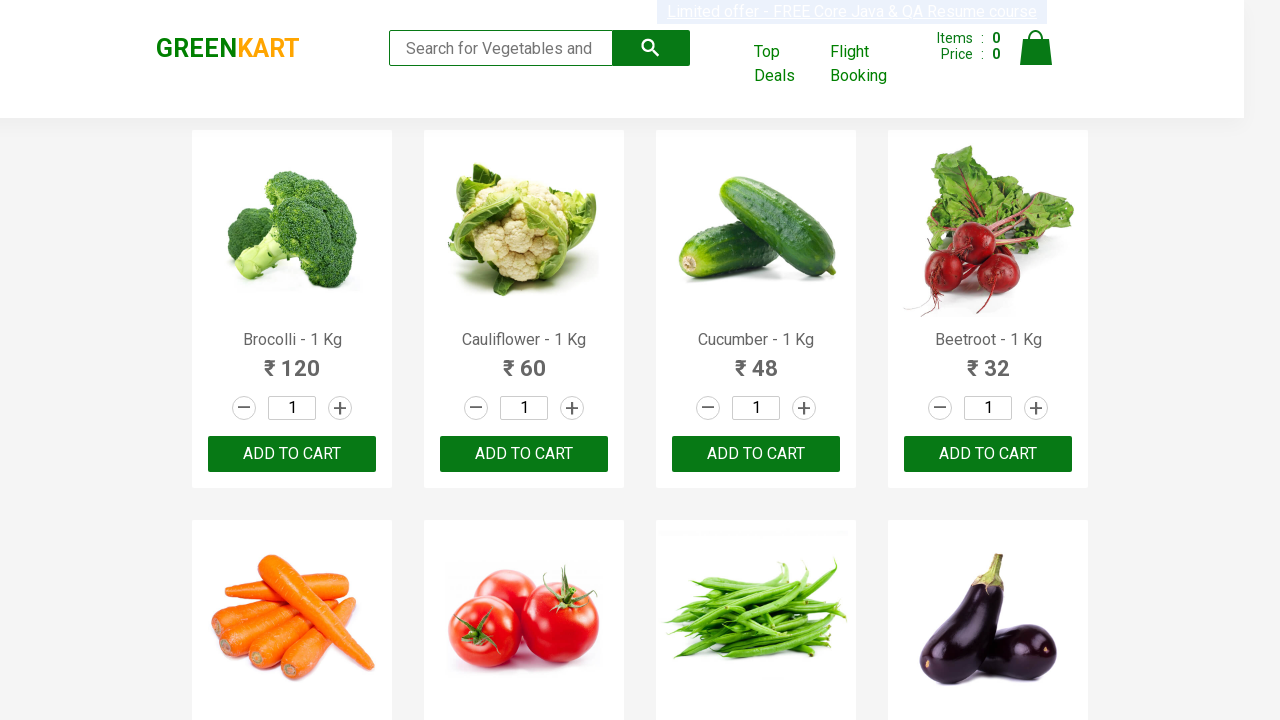

Filled search field with 'ca' on .search-keyword
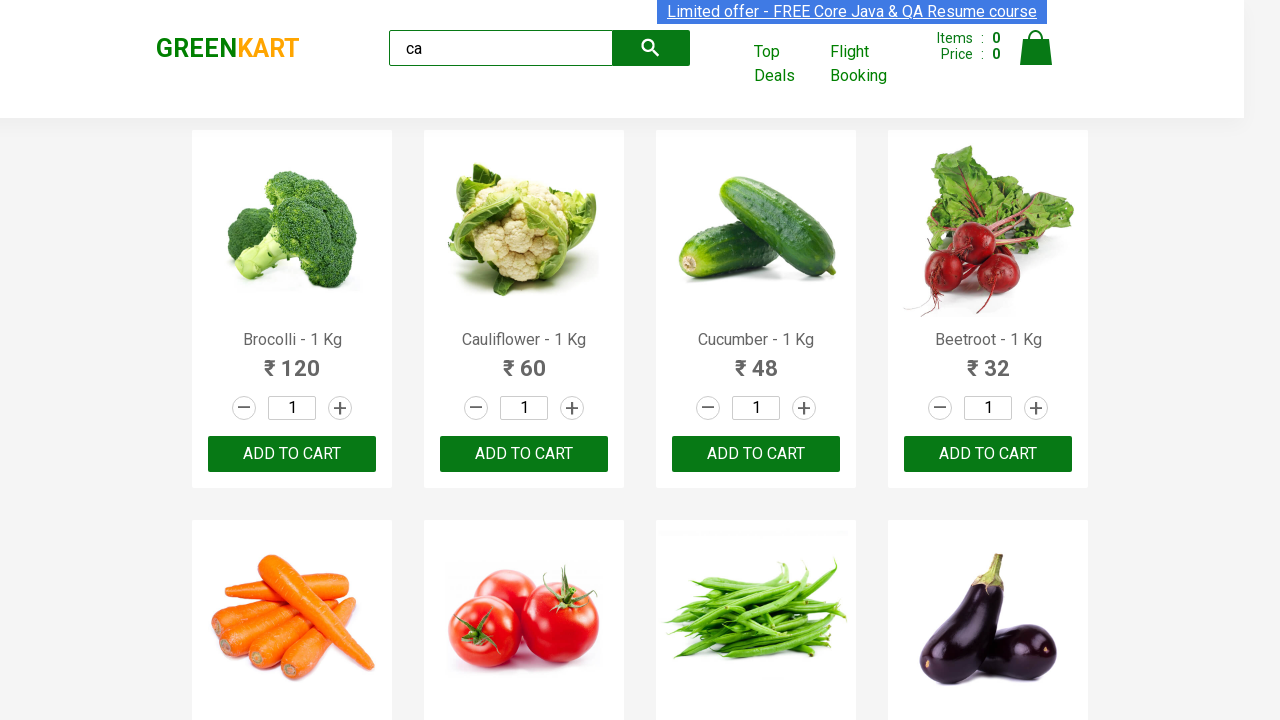

Waited 2 seconds for products to load
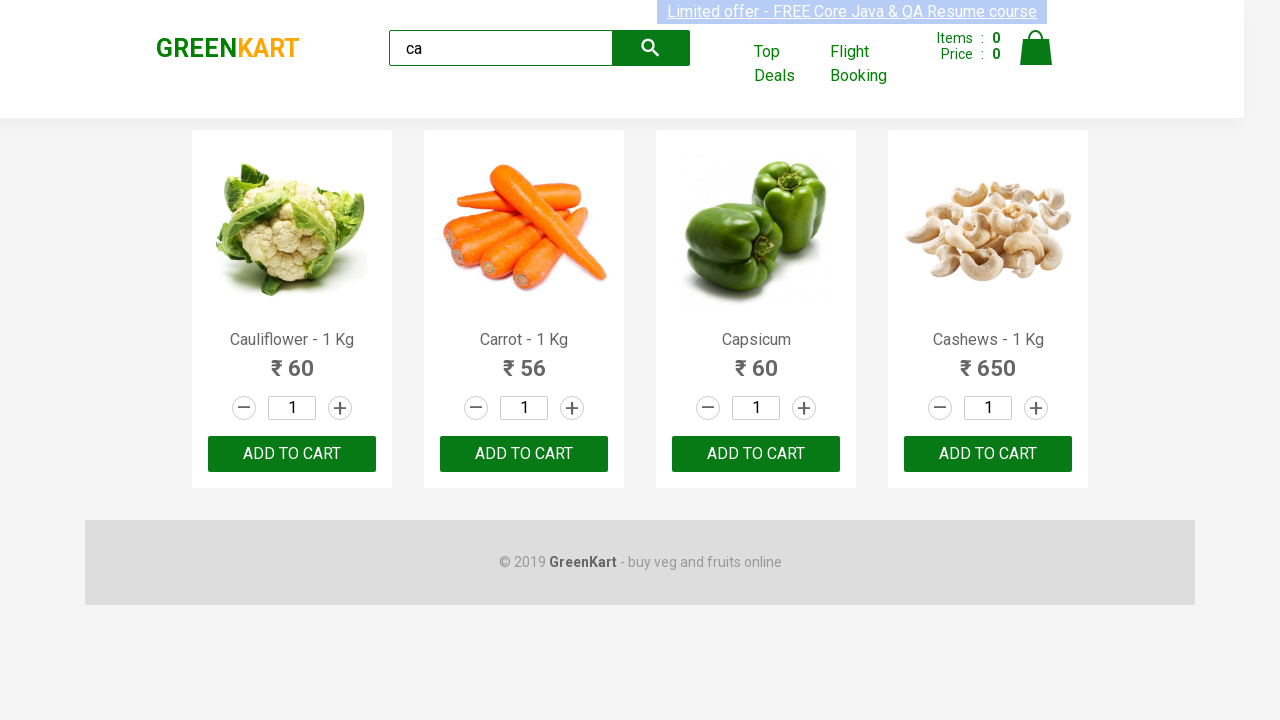

Verified that 5 products starting with 'ca' are displayed
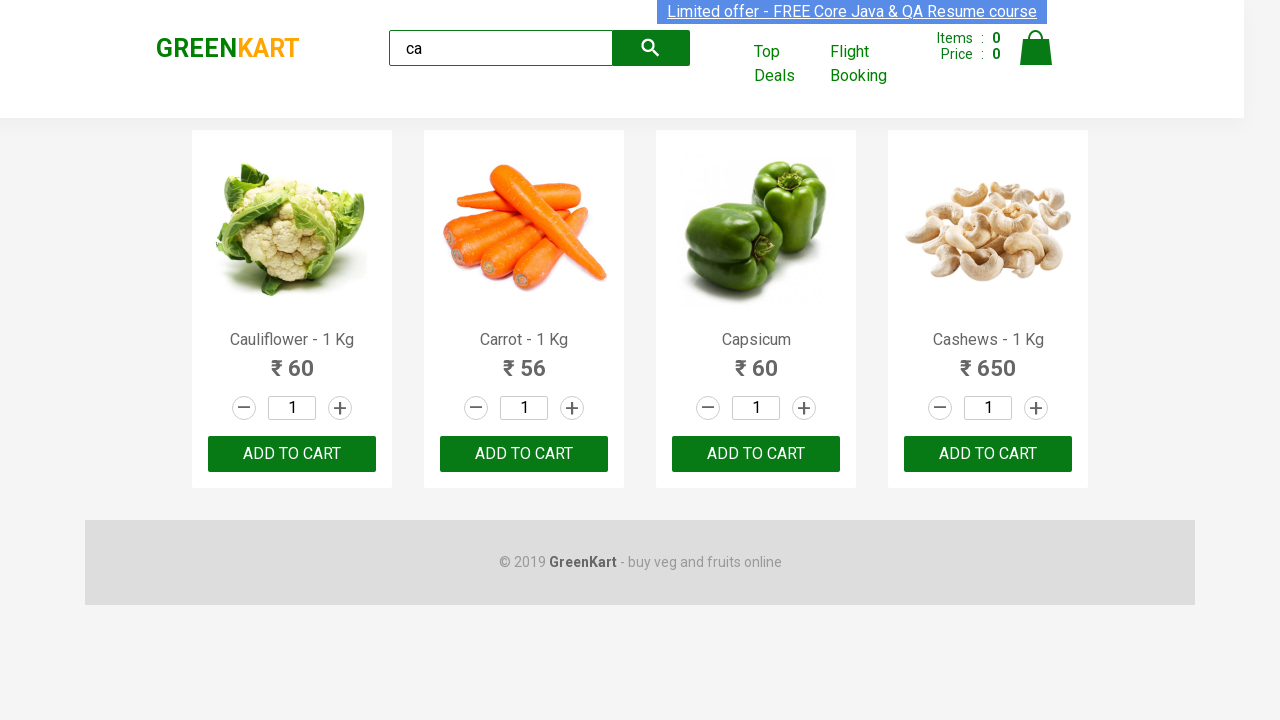

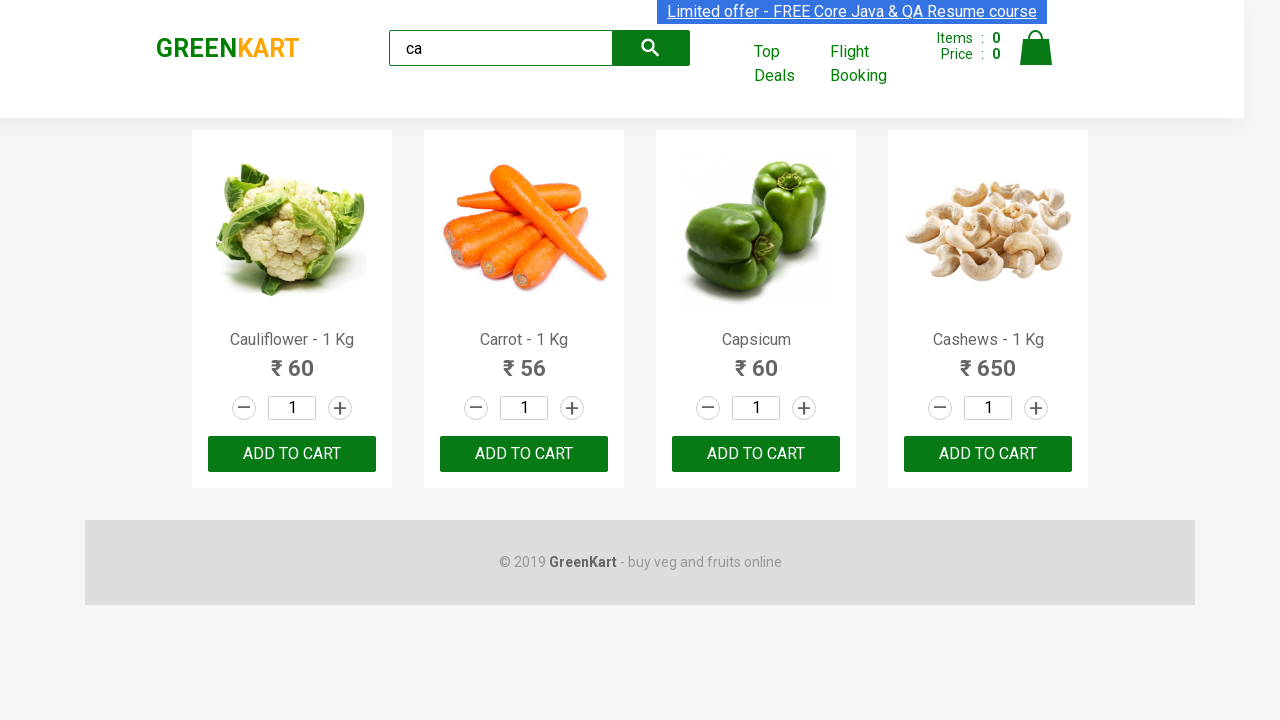